Tests GitHub search functionality by searching for "Selenide", navigating to the Selenide repository, accessing the Wiki section, and verifying the SoftAssertions page contains expected JUnit5 code examples.

Starting URL: https://github.com/

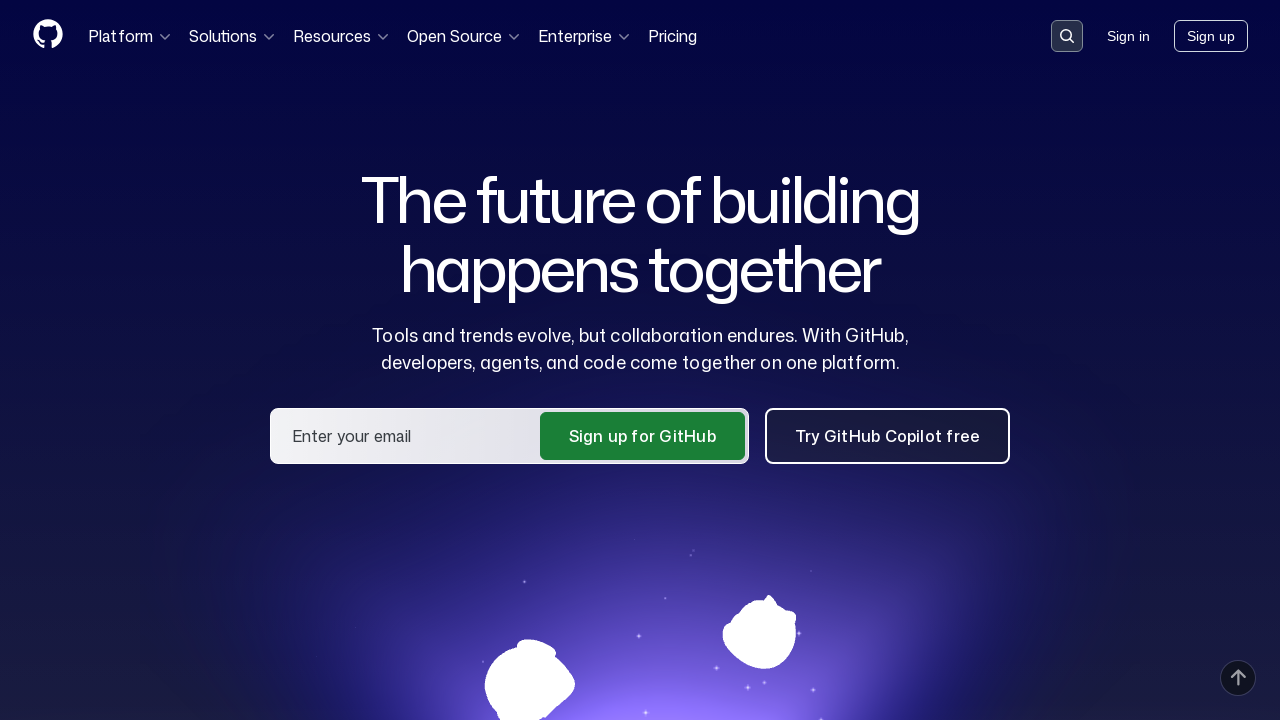

Clicked on search input field at (1067, 36) on .search-input
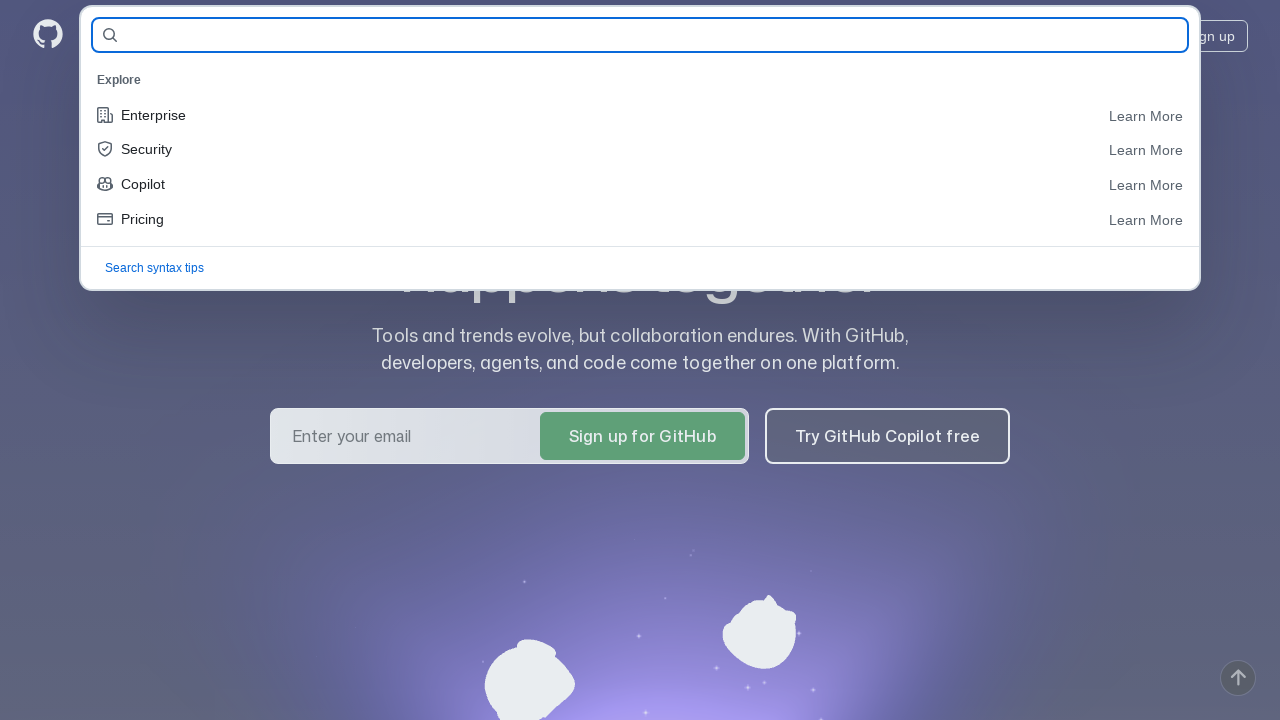

Filled search field with 'Selenide' on #query-builder-test
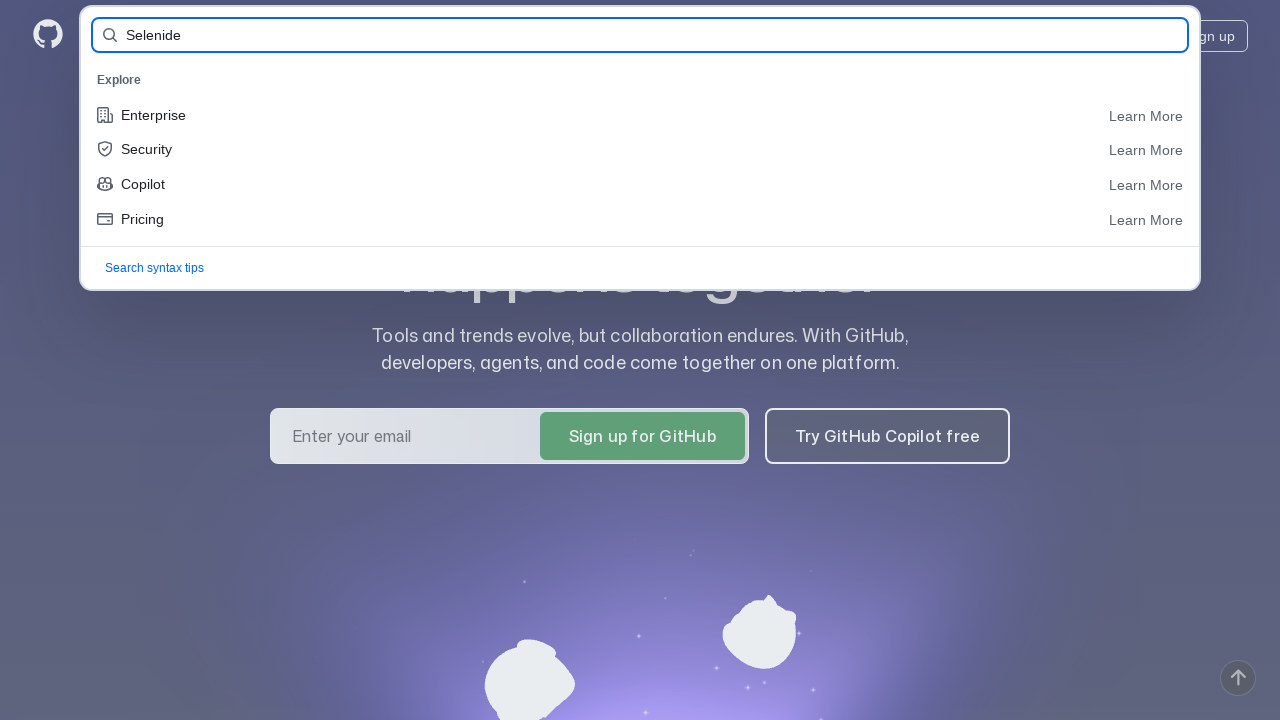

Pressed Enter to search for Selenide on #query-builder-test
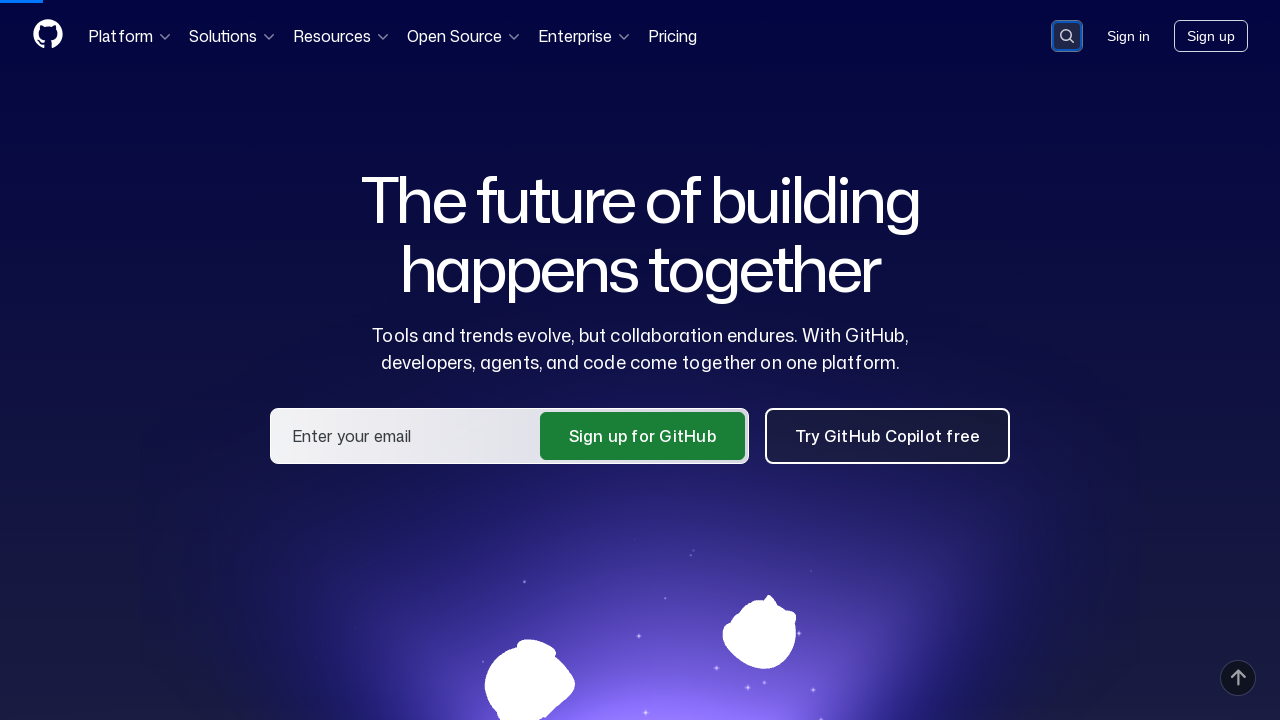

Clicked on Selenide repository link at (432, 161) on [href='/selenide/selenide']
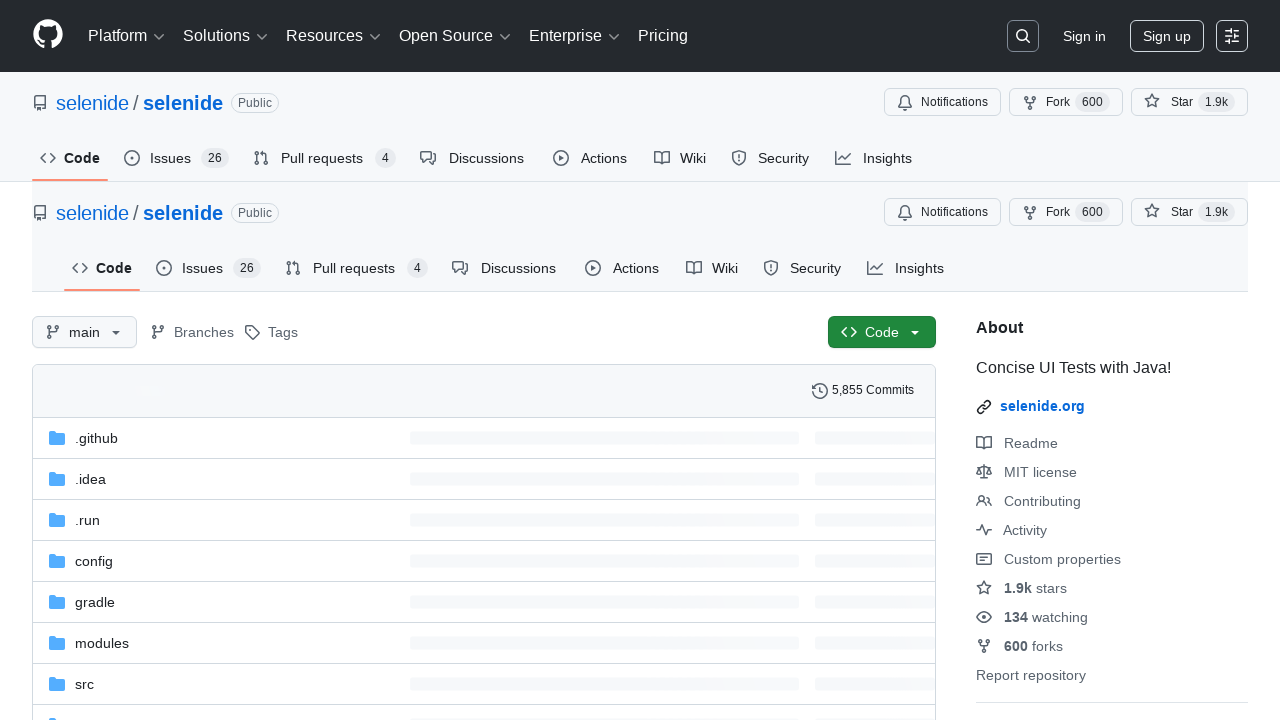

Clicked on Wiki tab at (692, 158) on [data-content='Wiki']
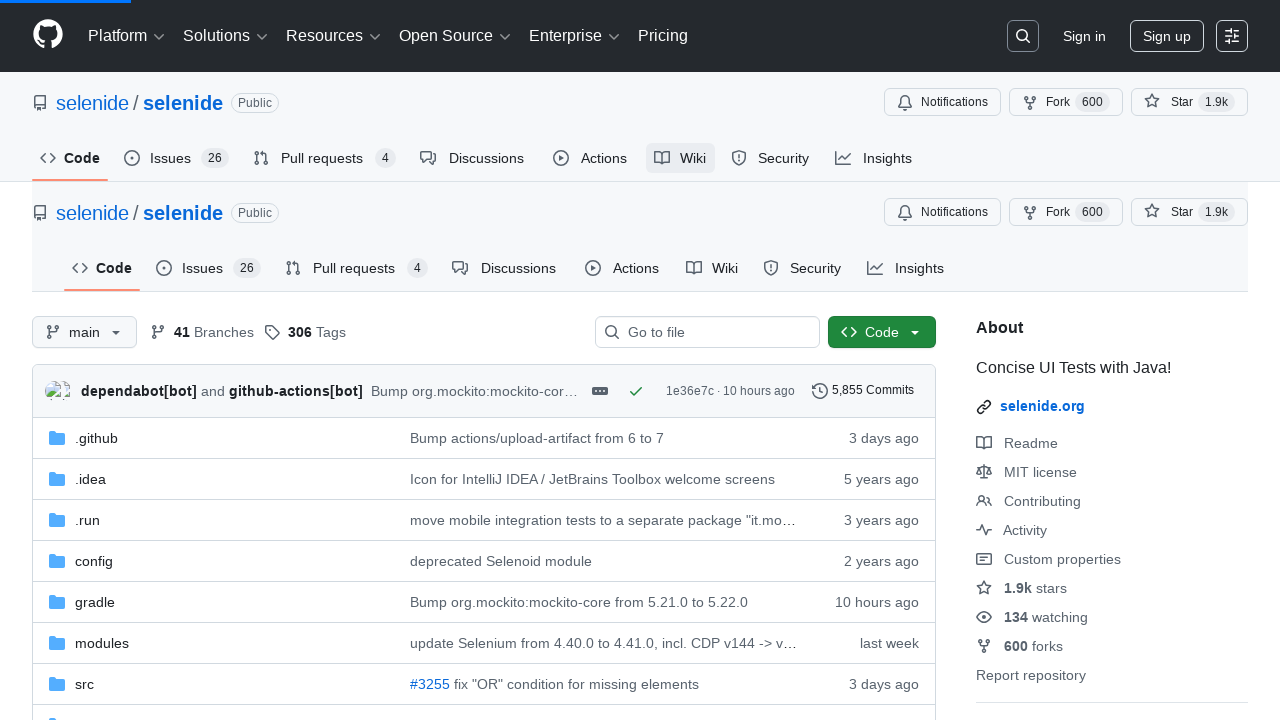

Clicked to show 3 more Wiki pages at (1030, 429) on text=Show 3 more pages…
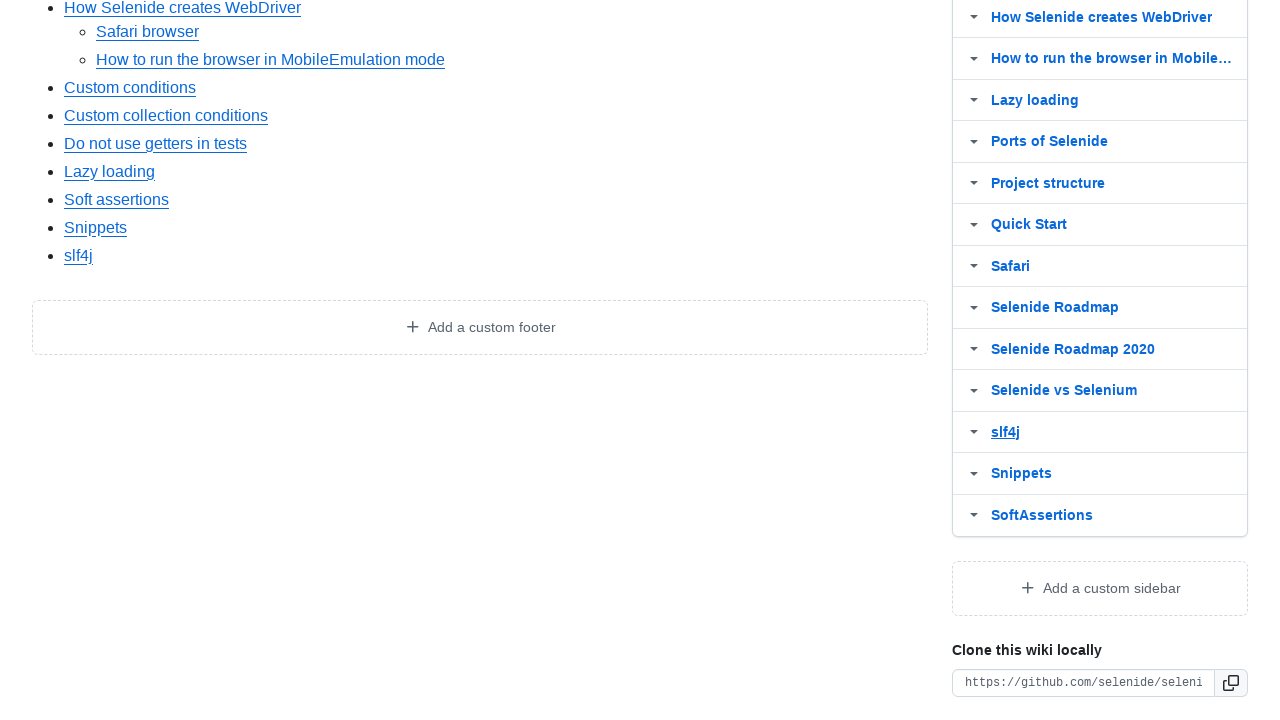

SoftAssertions link became visible
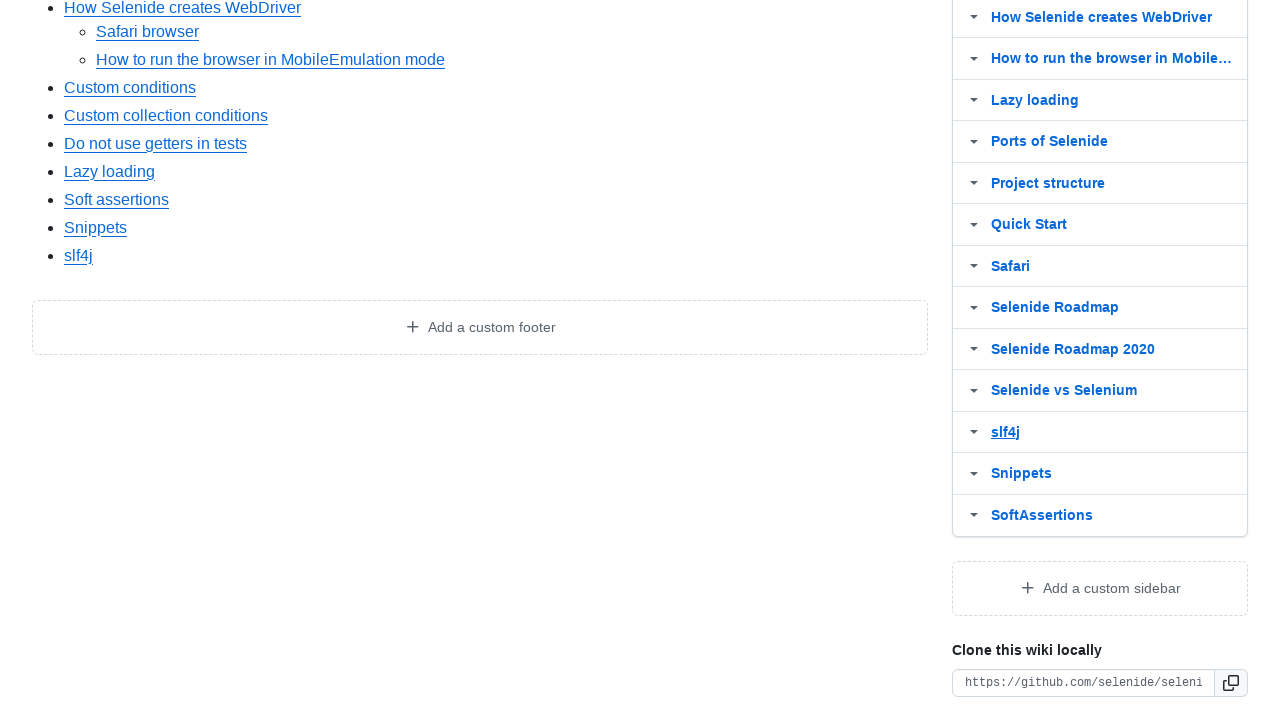

Clicked on SoftAssertions link at (1042, 515) on text=SoftAssertions
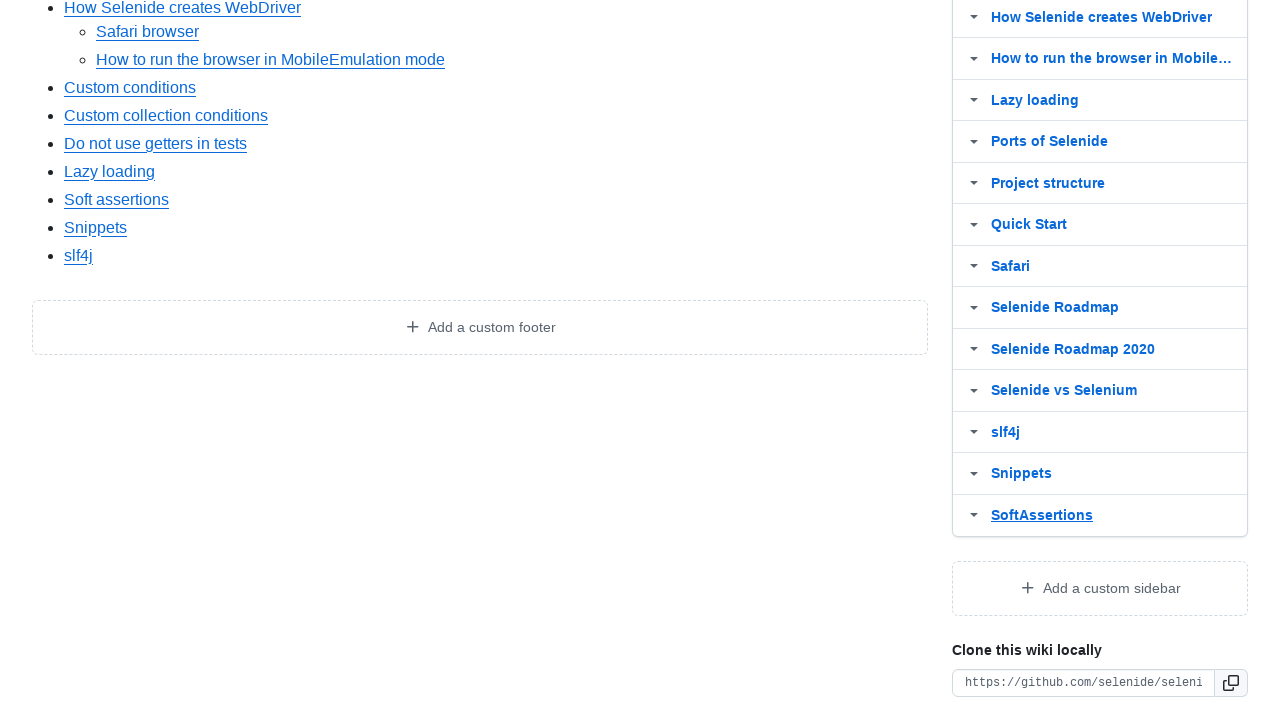

JUnit5 test class section header became visible
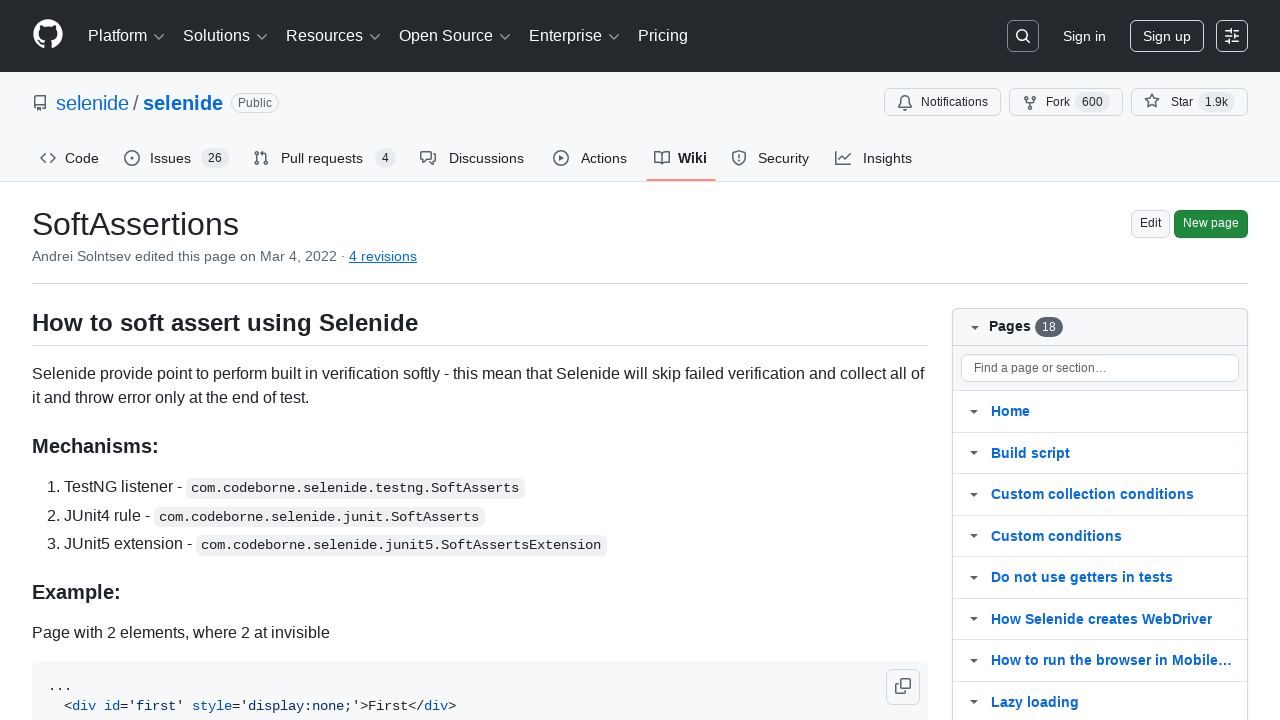

Wiki body element became visible
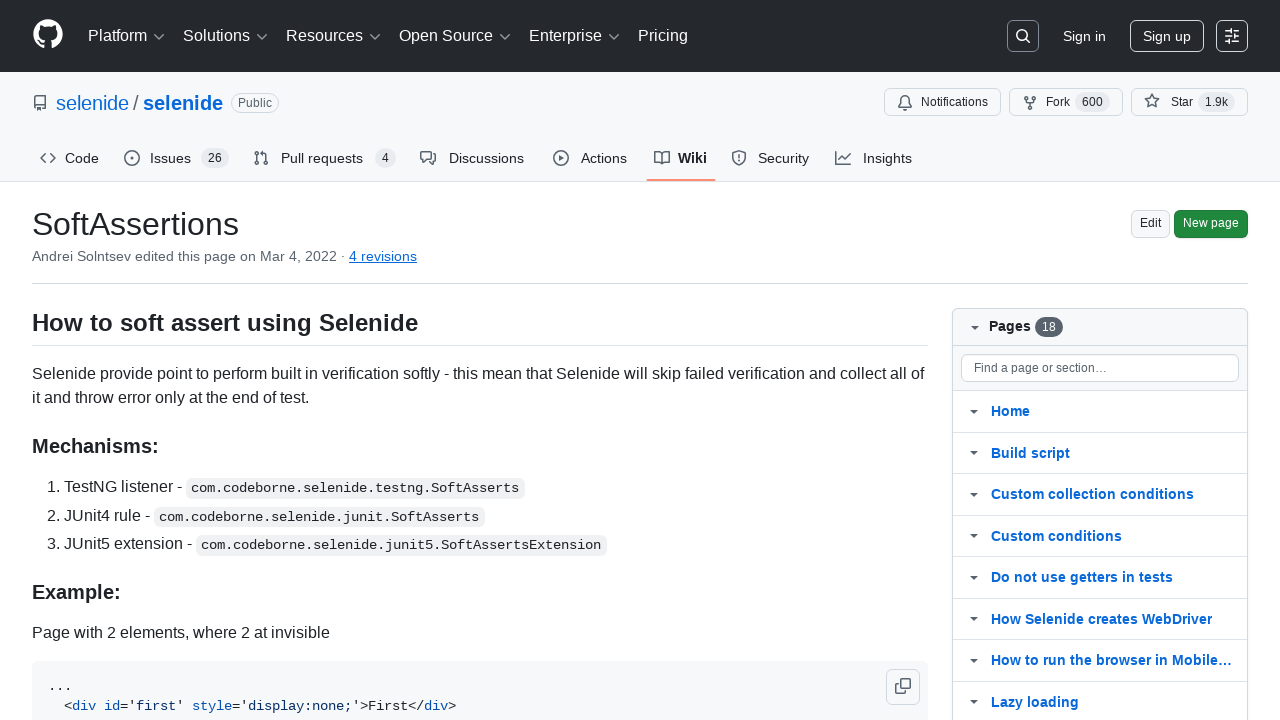

Verified expected JUnit5 code example is present in SoftAssertions wiki page
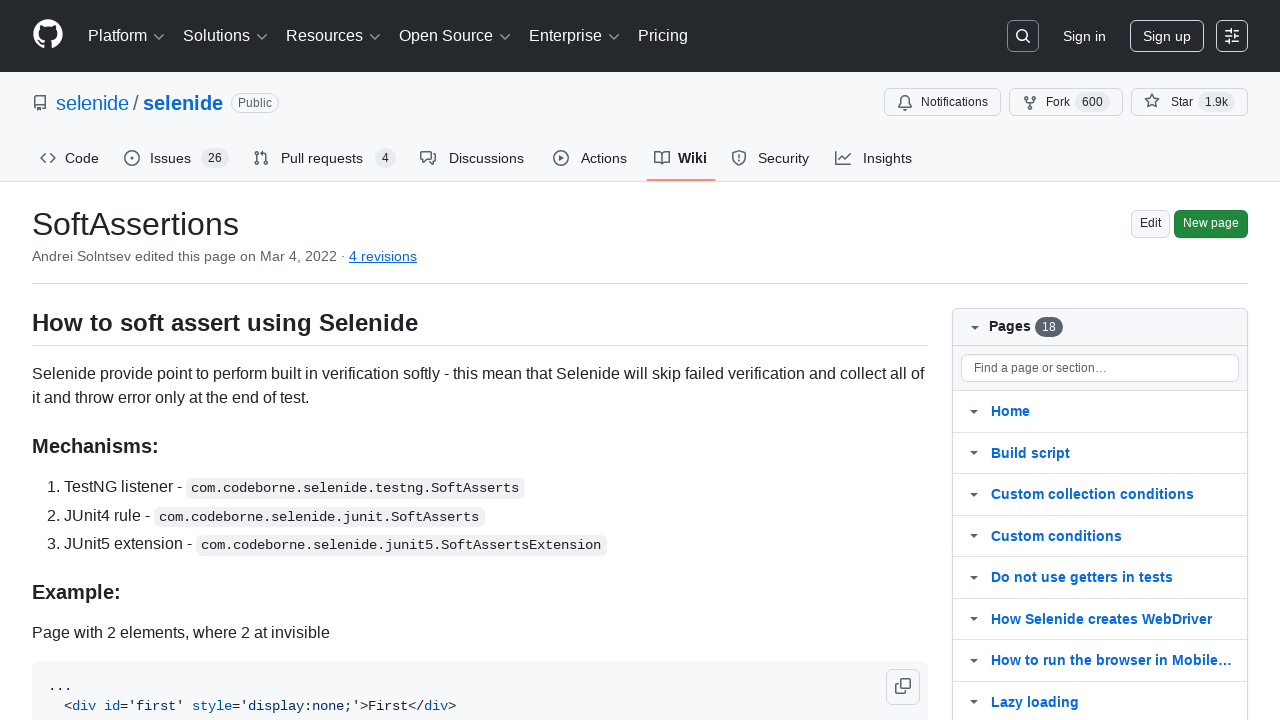

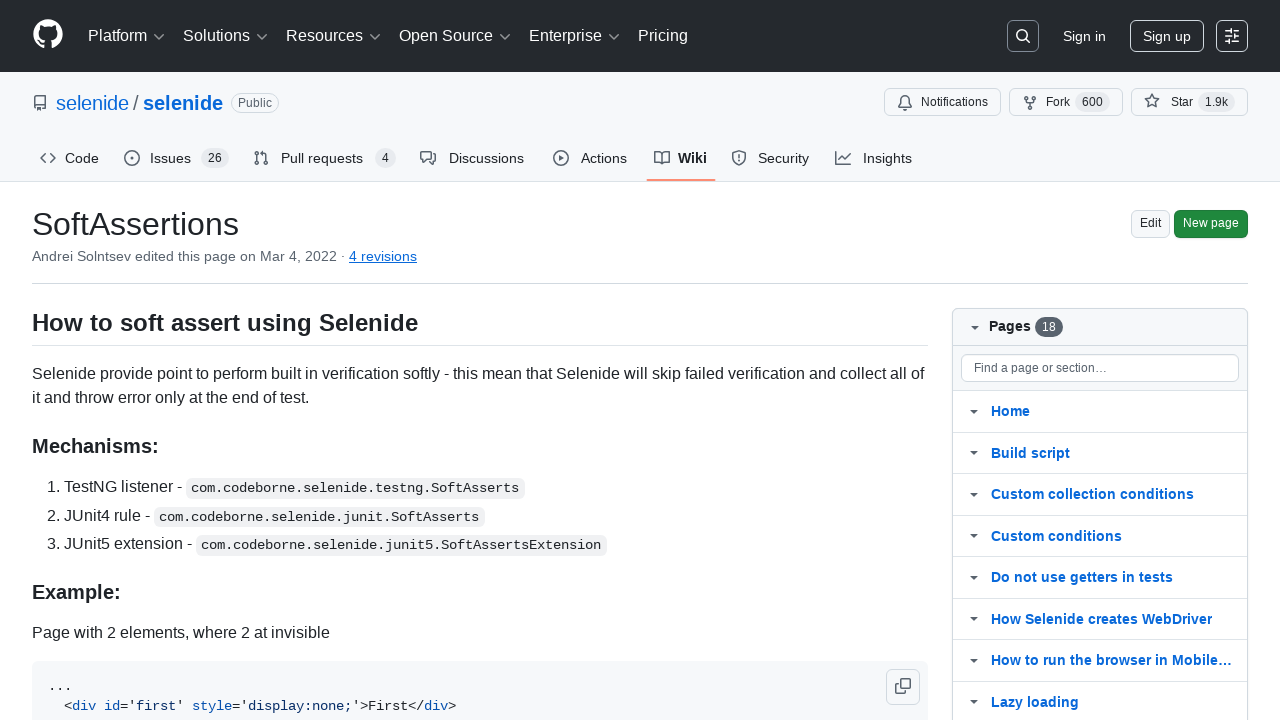